Tests relative CSS selectors on a practice page by locating elements above, below, and near a specific text element using Playwright's relative locators

Starting URL: https://selectorshub.com/xpath-practice-page/

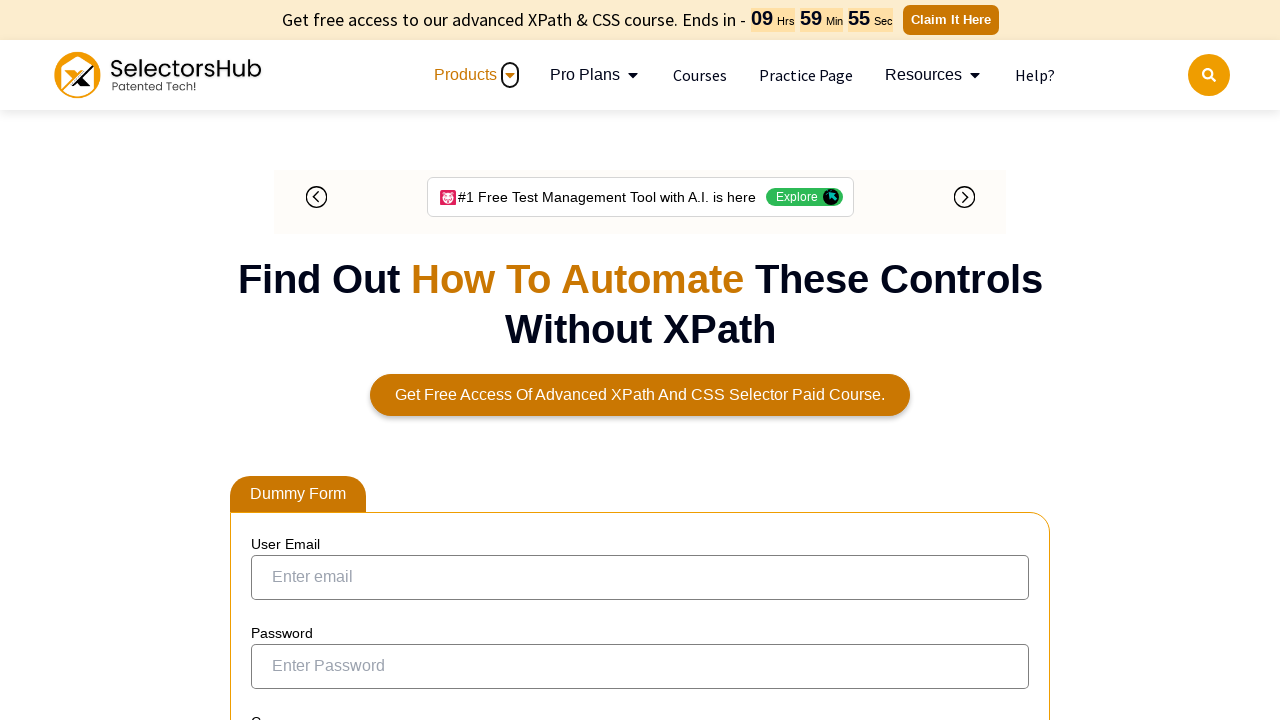

Located element above 'Joe.Root' using relative CSS selector
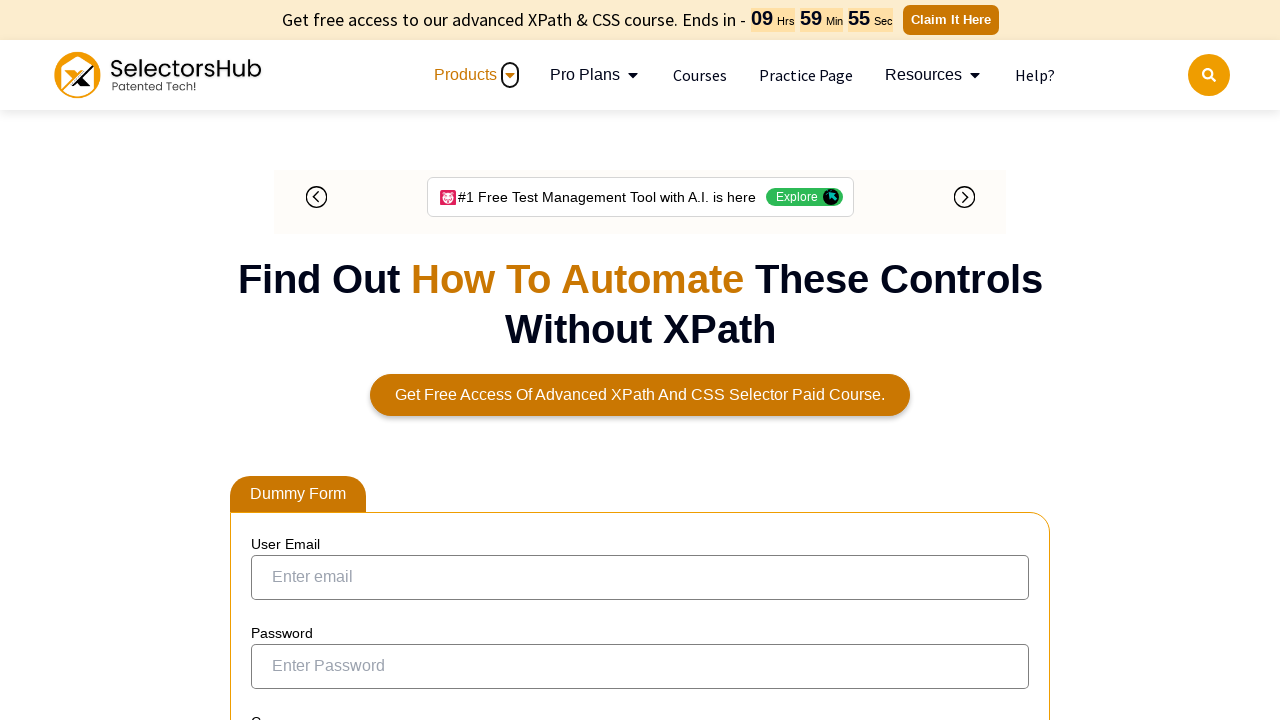

Retrieved text content from element above Joe.Root: Jasmine.Morgan
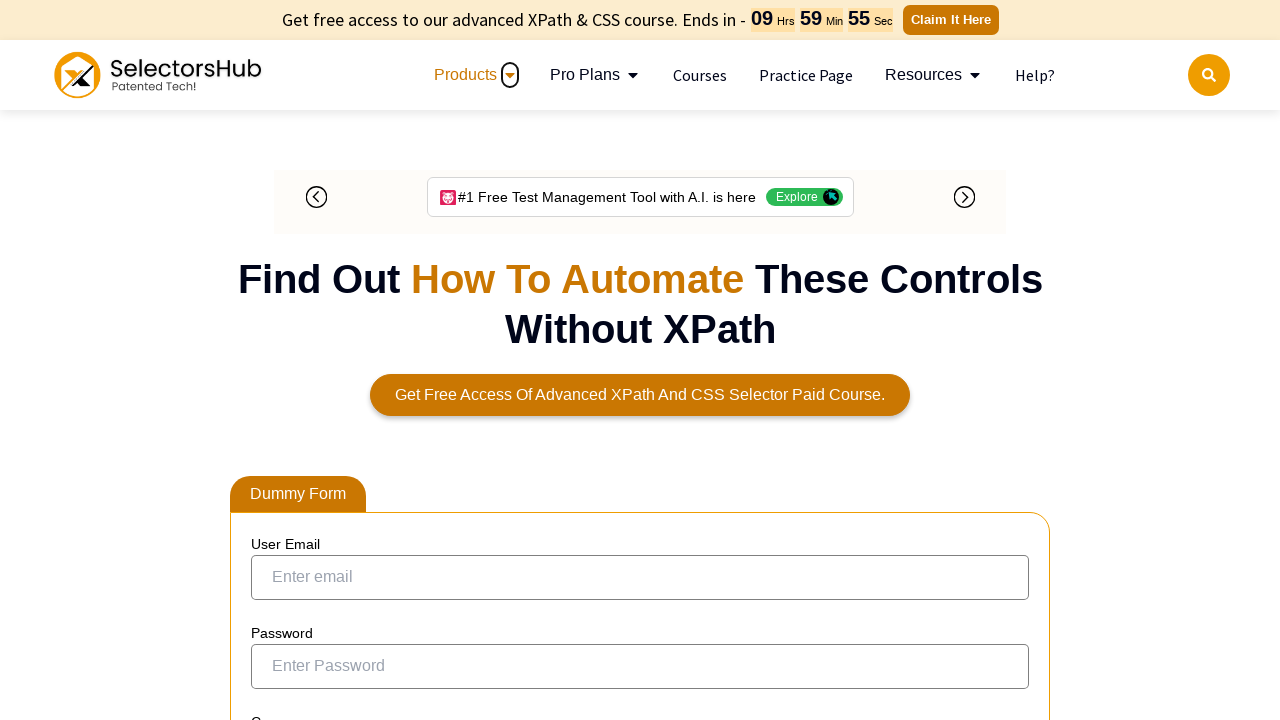

Located element below 'Joe.Root' using relative CSS selector
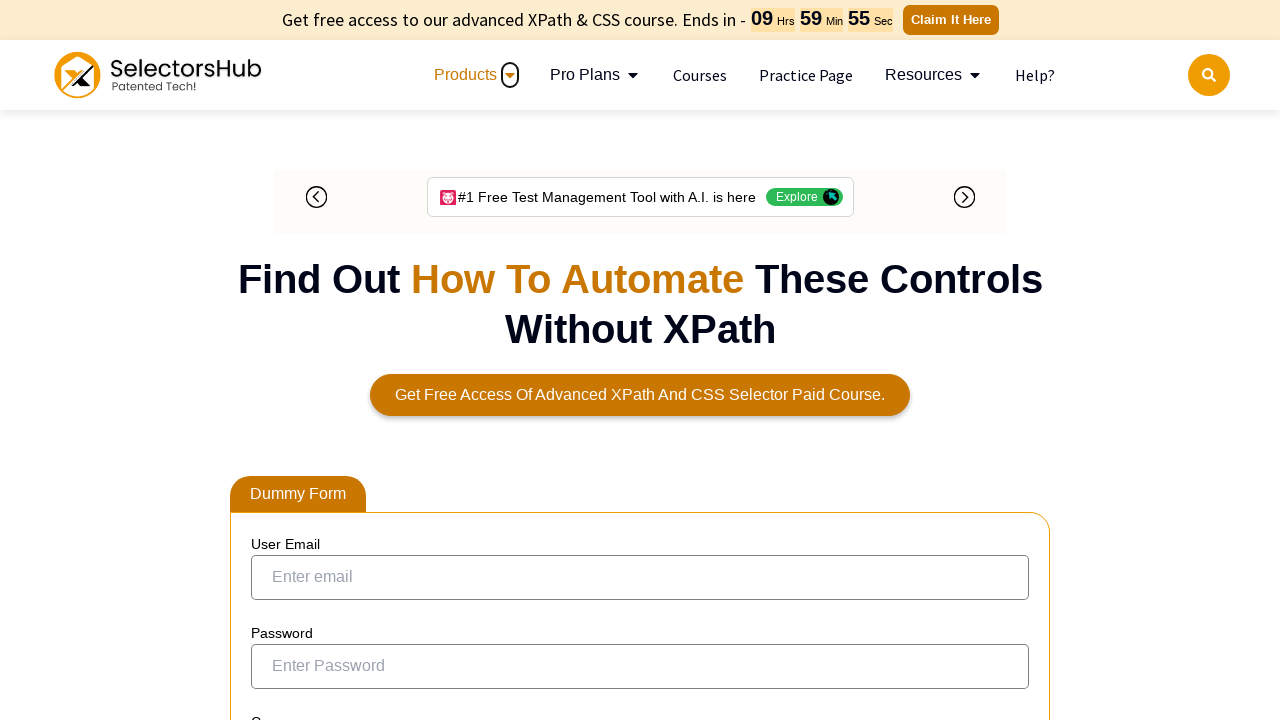

Retrieved text content from element below Joe.Root: John.Smith
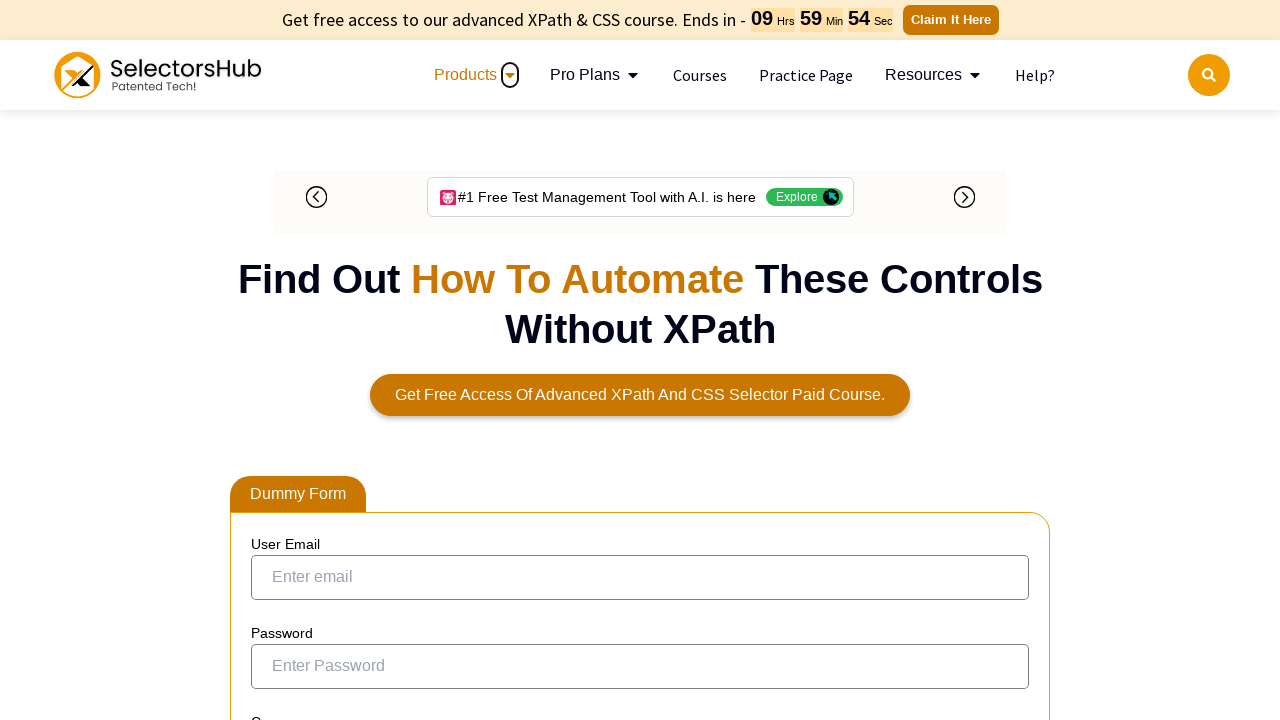

Located all elements near 'Joe.Root' within 400 pixels
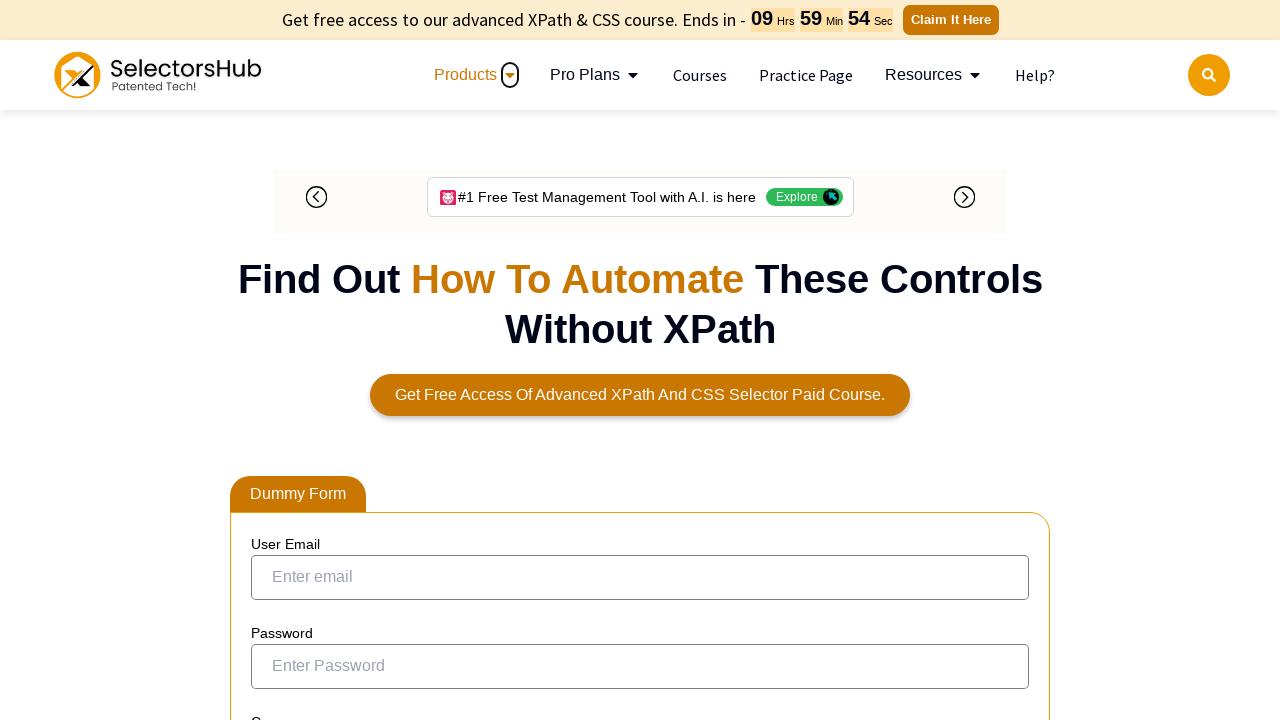

Retrieved text content from 23 elements near Joe.Root
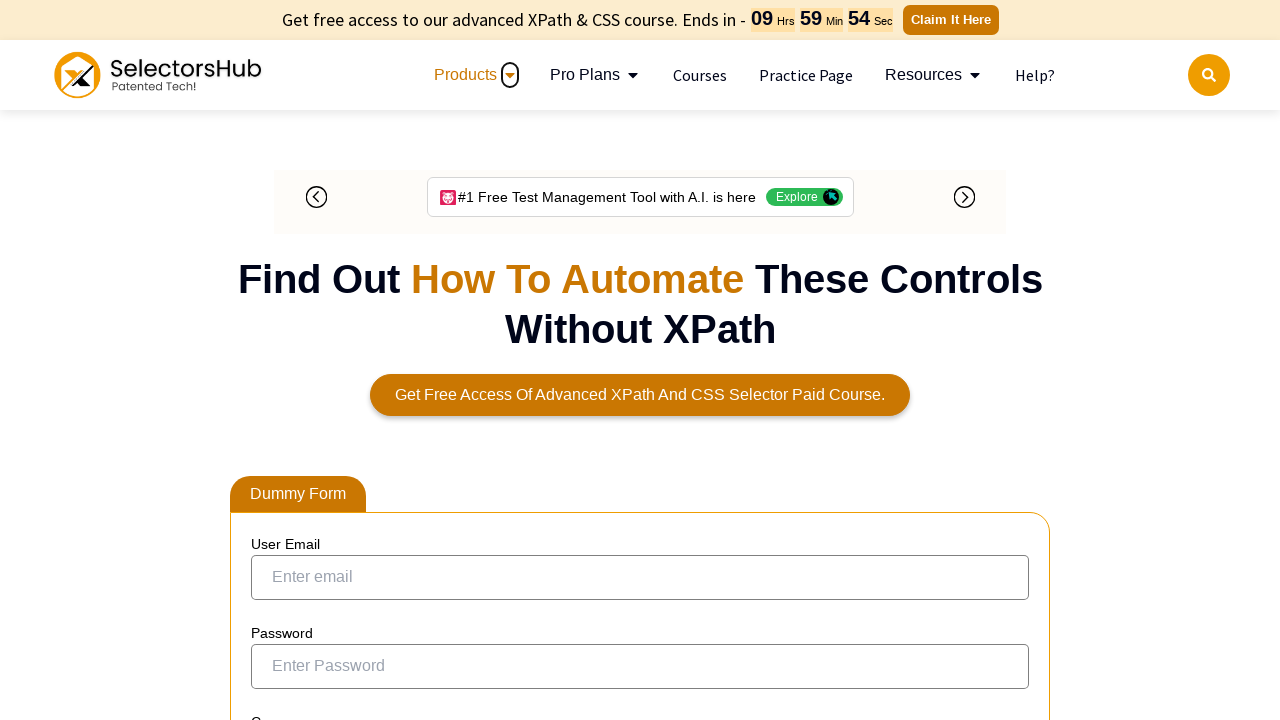

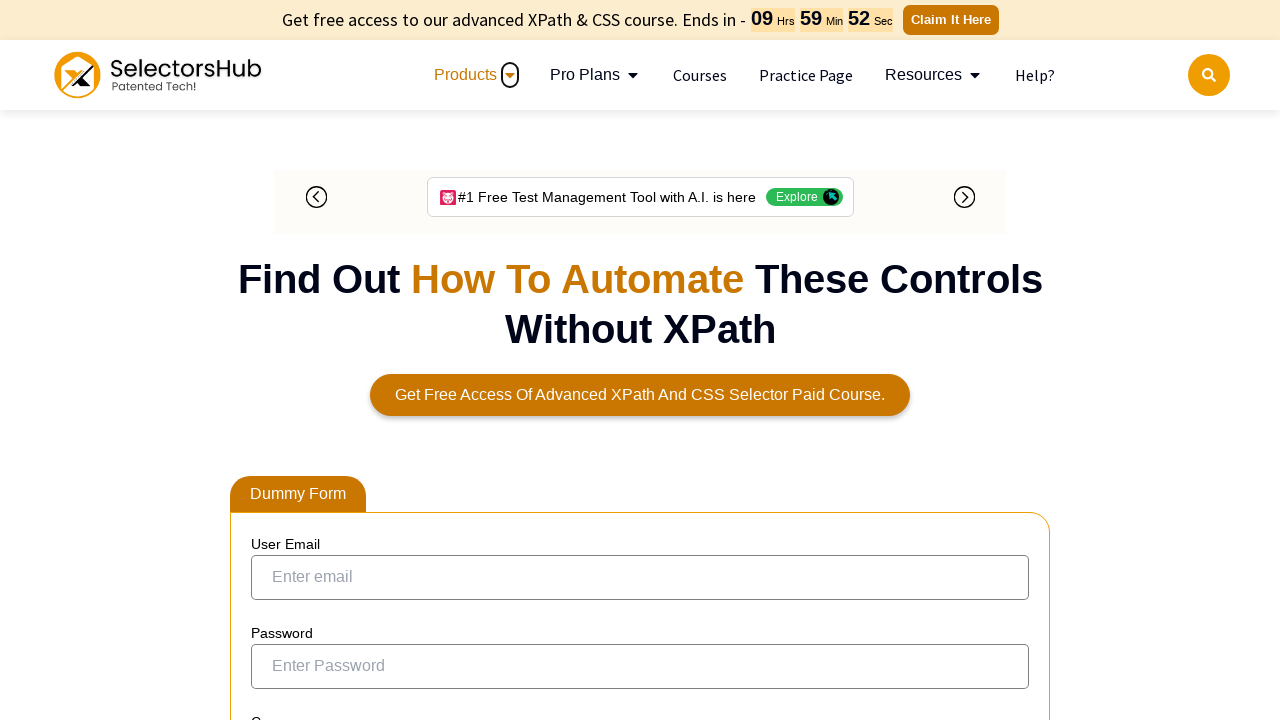